Tests filtering through Active, Completed, and back to All items

Starting URL: https://demo.playwright.dev/todomvc

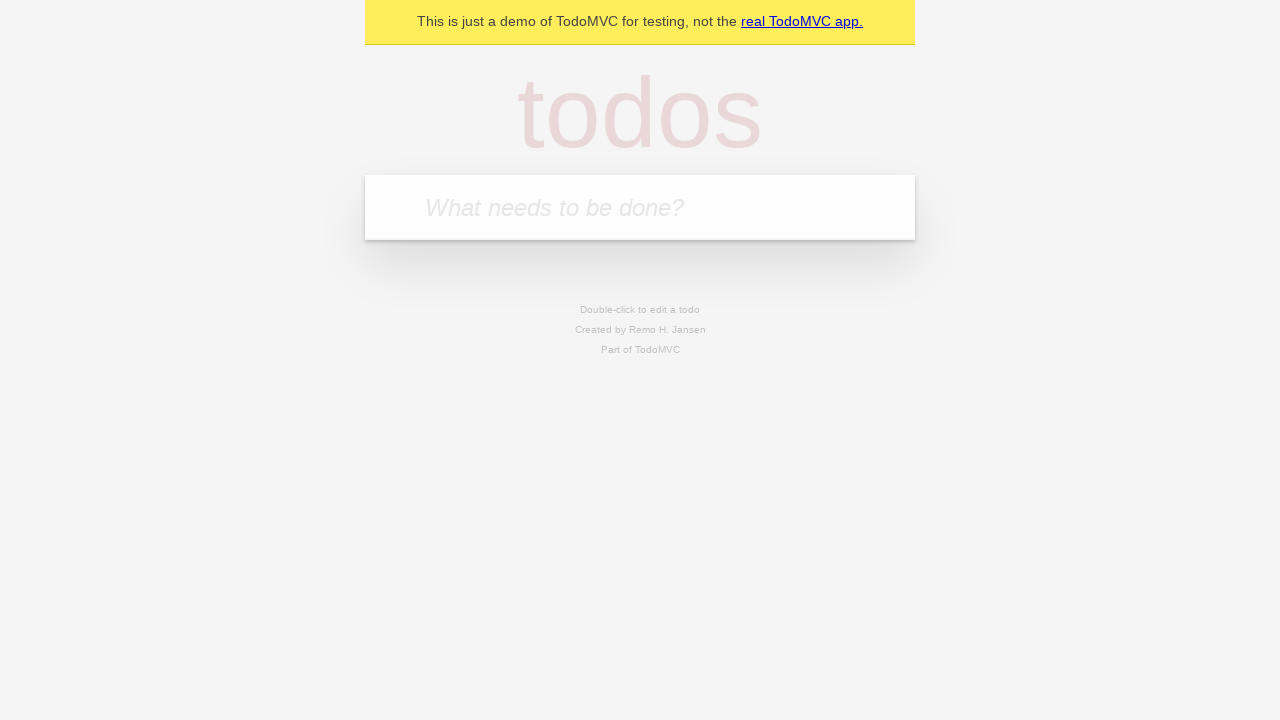

Filled todo input with 'buy some cheese' on internal:attr=[placeholder="What needs to be done?"i]
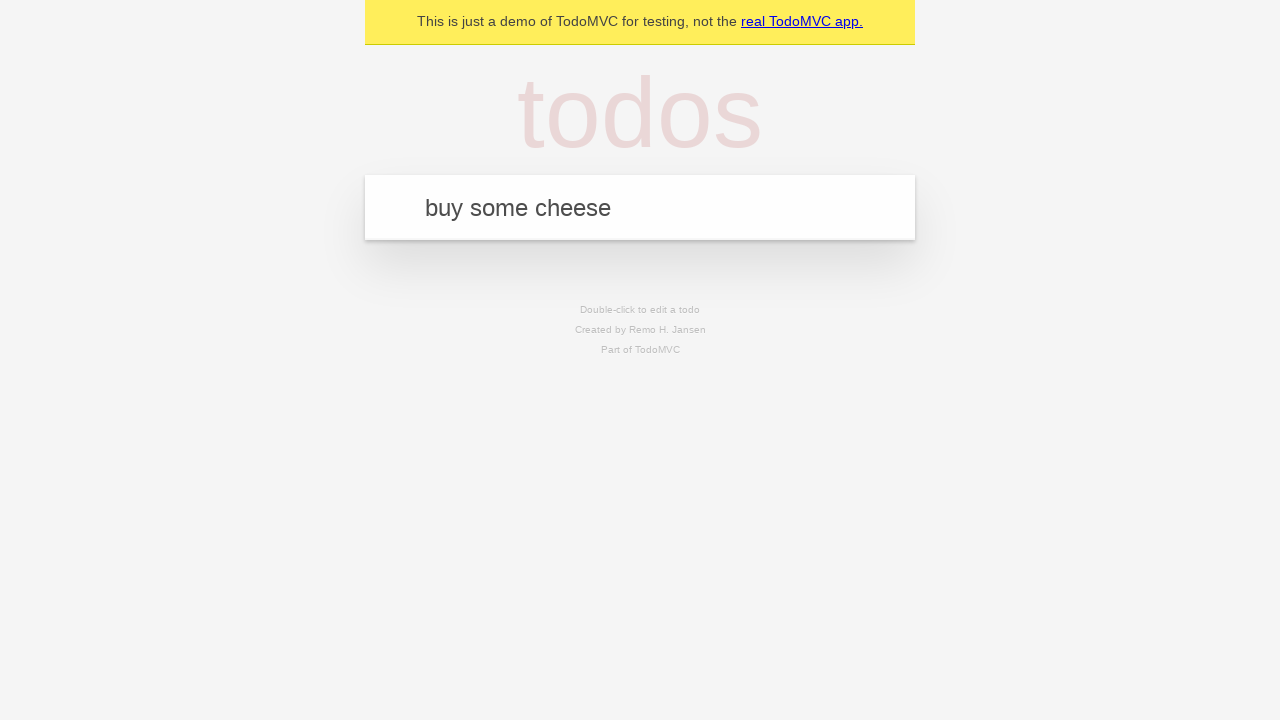

Pressed Enter to create first todo item on internal:attr=[placeholder="What needs to be done?"i]
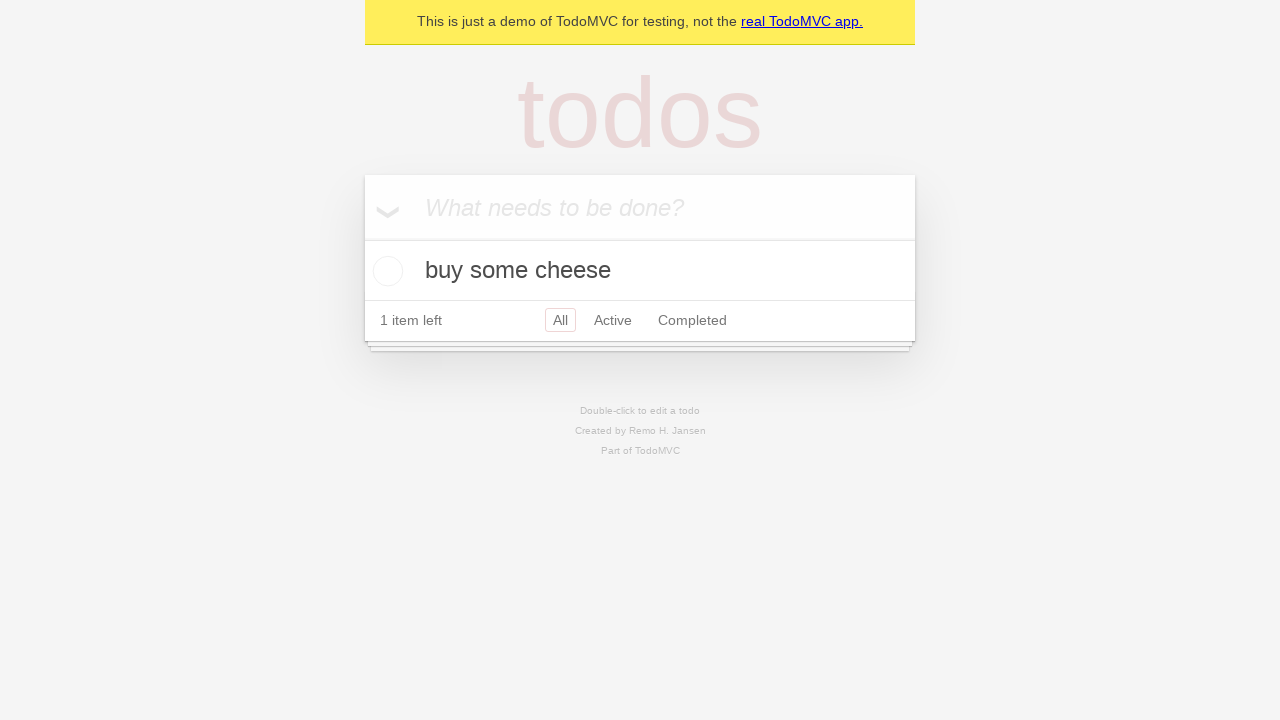

Filled todo input with 'feed the cat' on internal:attr=[placeholder="What needs to be done?"i]
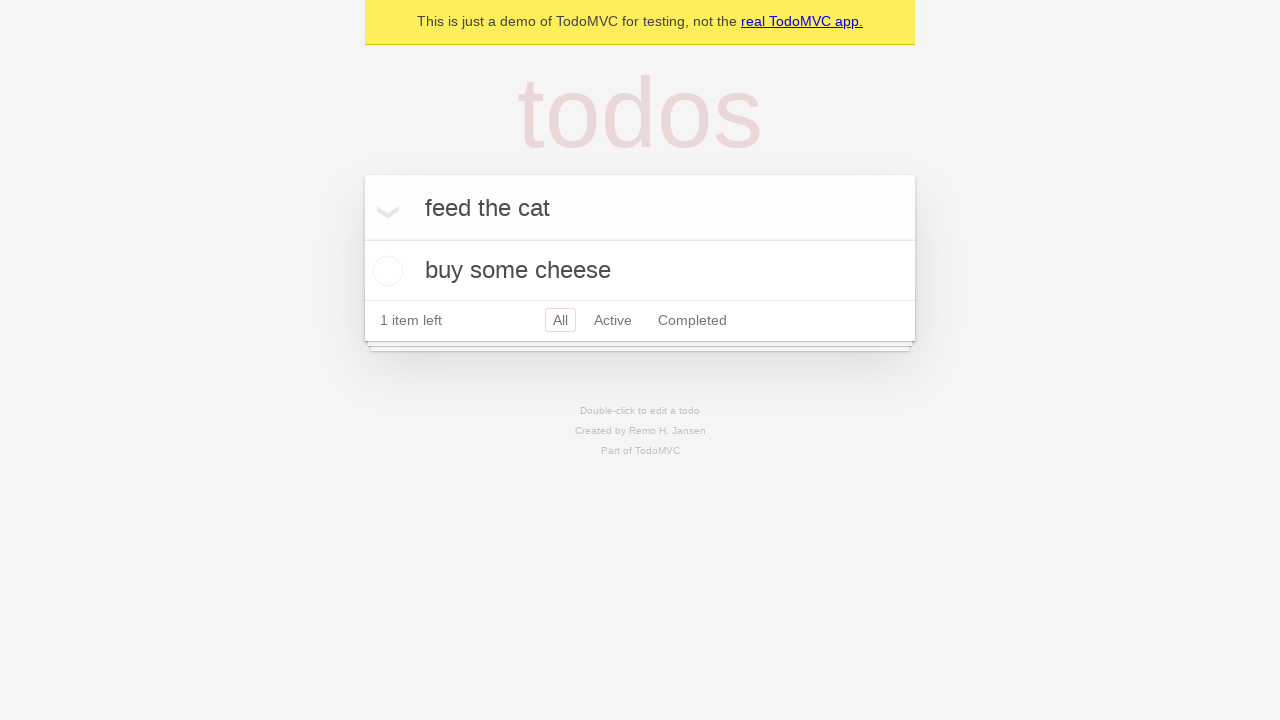

Pressed Enter to create second todo item on internal:attr=[placeholder="What needs to be done?"i]
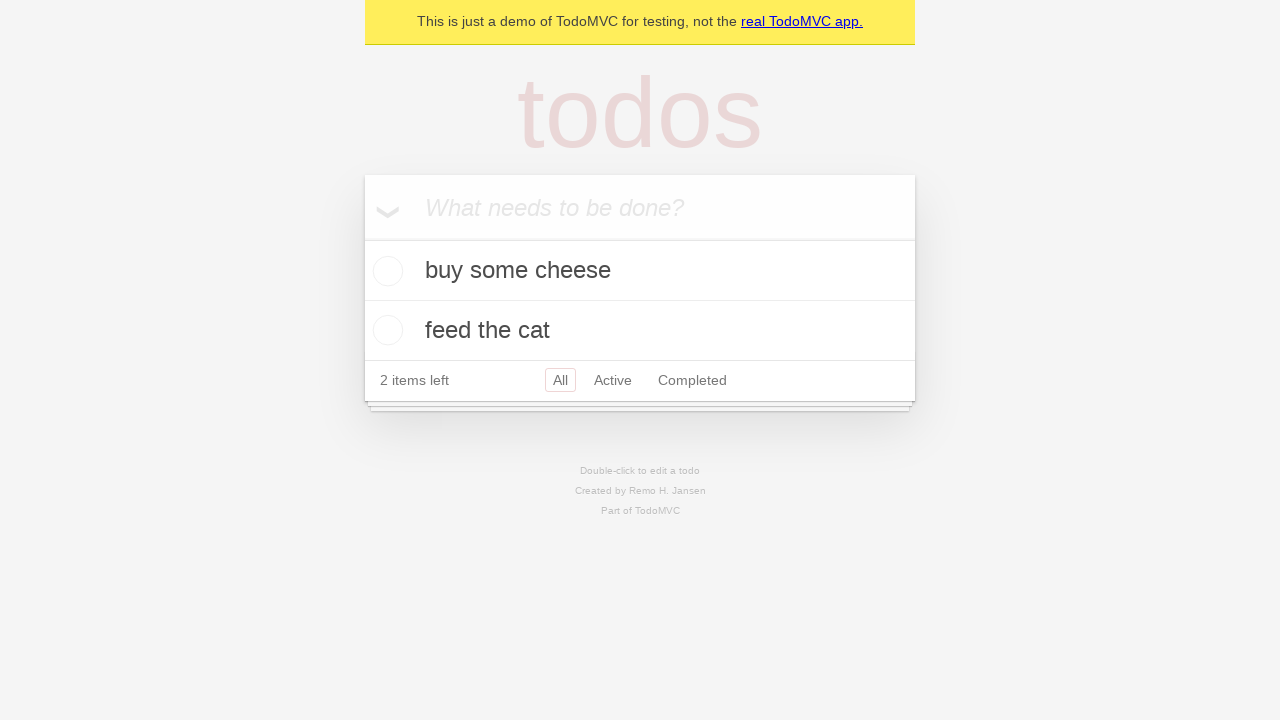

Filled todo input with 'book a doctors appointment' on internal:attr=[placeholder="What needs to be done?"i]
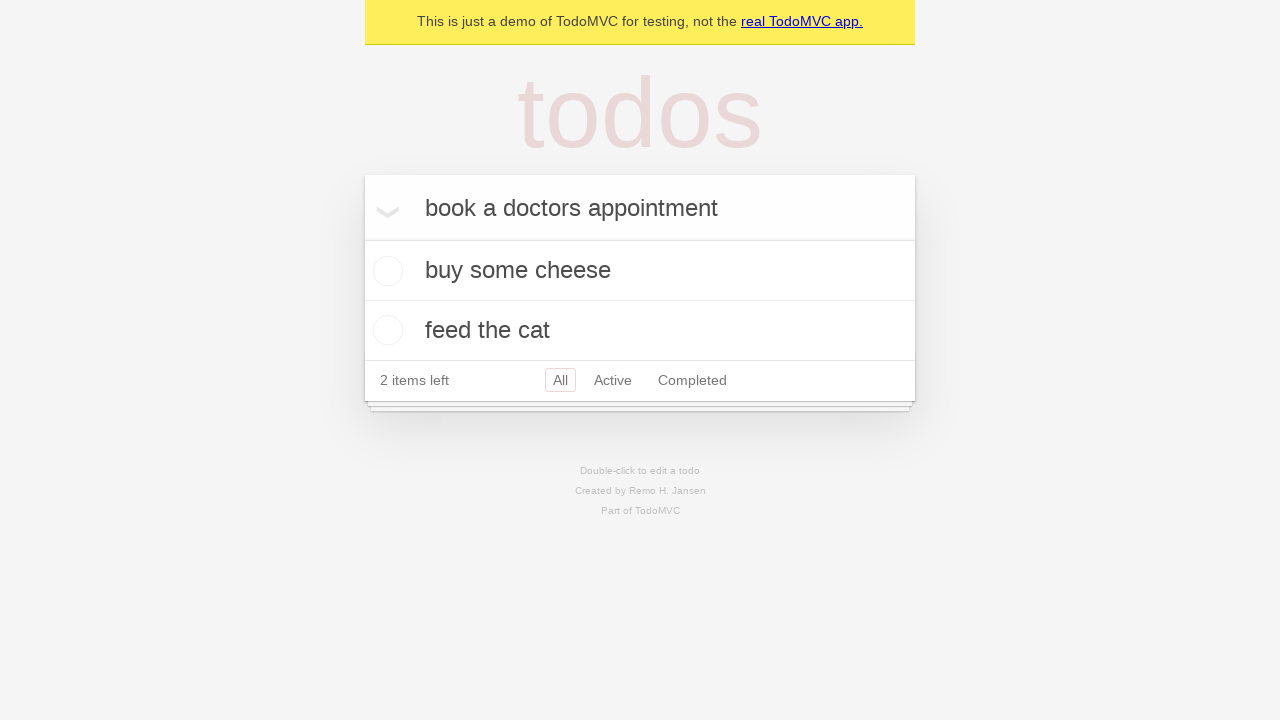

Pressed Enter to create third todo item on internal:attr=[placeholder="What needs to be done?"i]
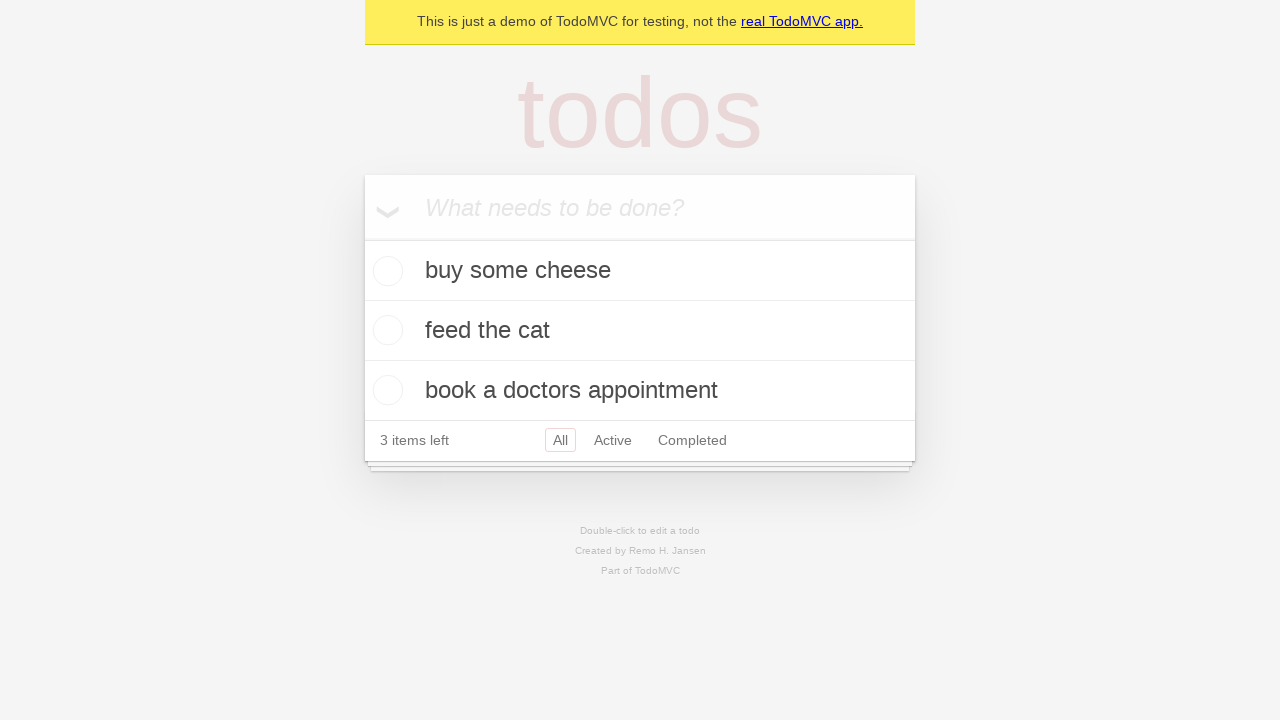

Checked the second todo item ('feed the cat') at (385, 330) on internal:testid=[data-testid="todo-item"s] >> nth=1 >> internal:role=checkbox
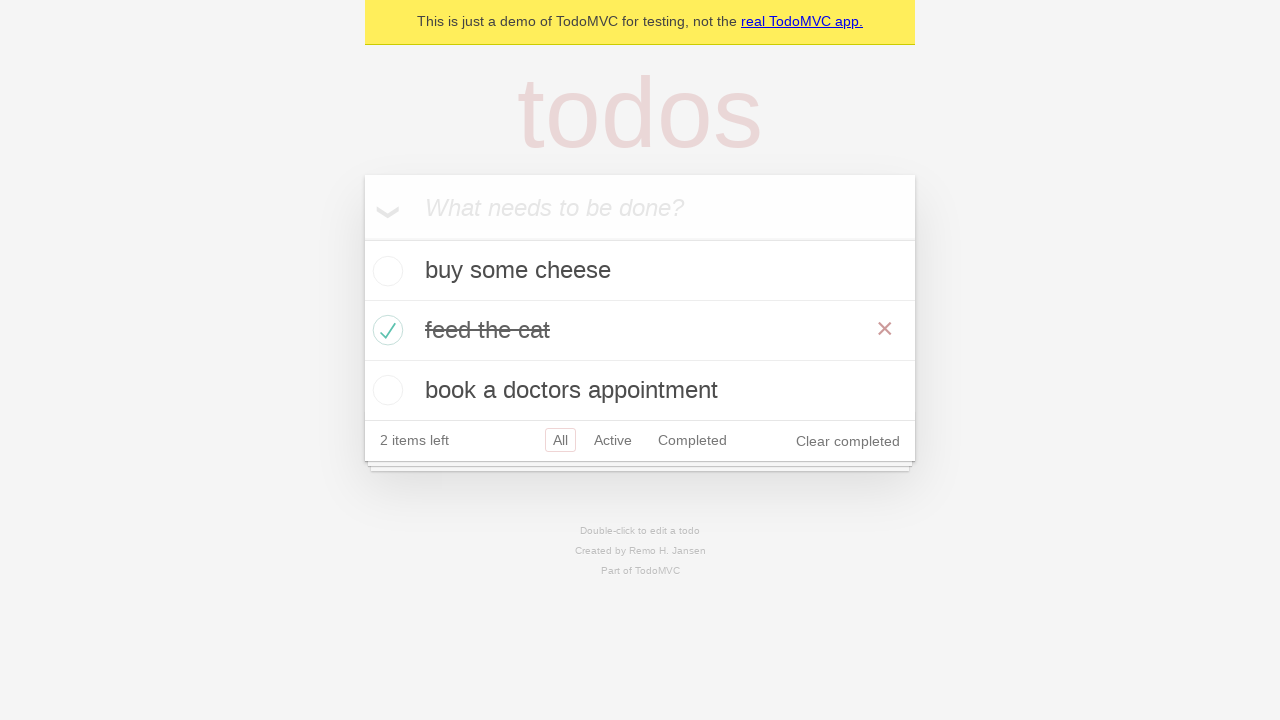

Clicked 'Active' filter to display only active todos at (613, 440) on internal:role=link[name="Active"i]
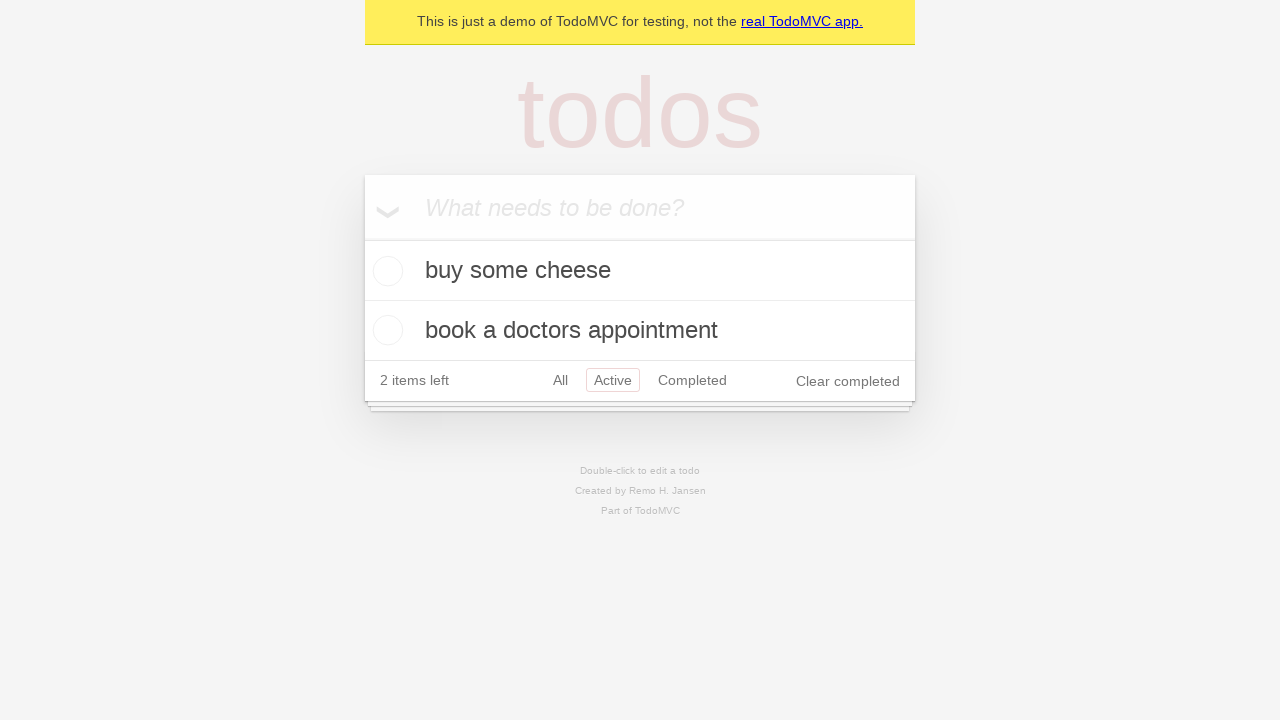

Clicked 'Completed' filter to display only completed todos at (692, 380) on internal:role=link[name="Completed"i]
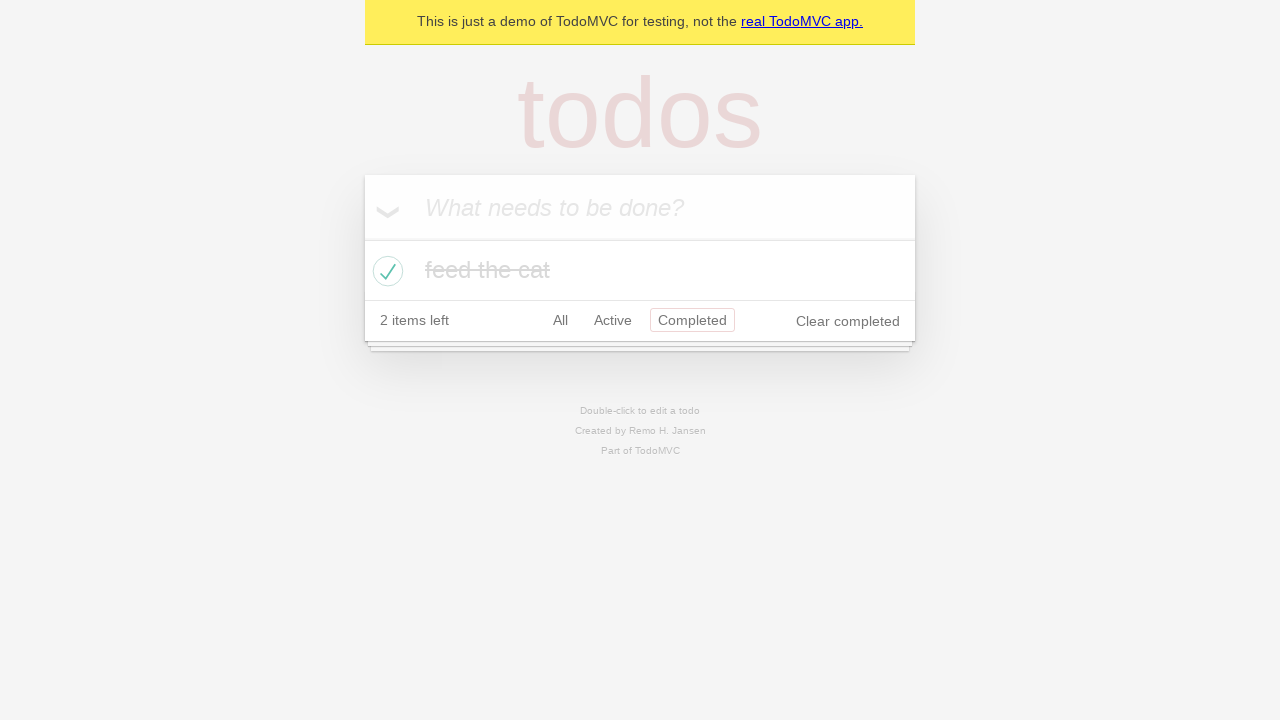

Clicked 'All' filter to display all todo items at (560, 320) on internal:role=link[name="All"i]
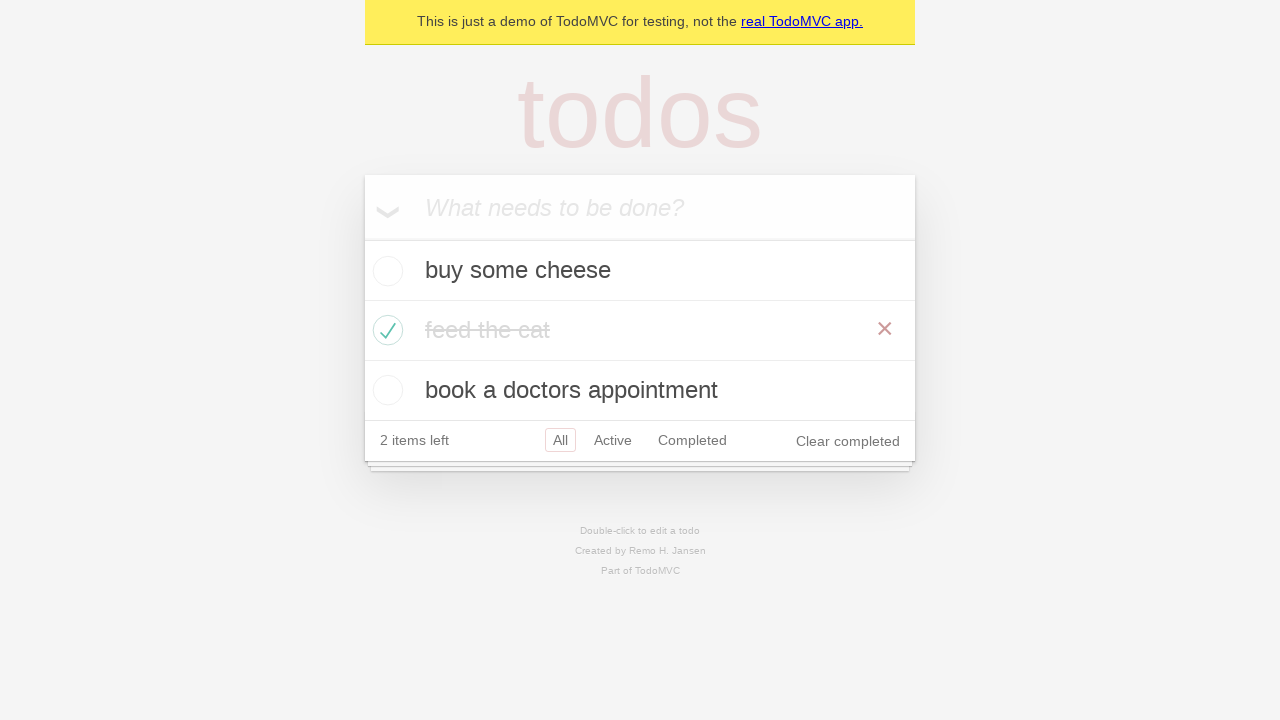

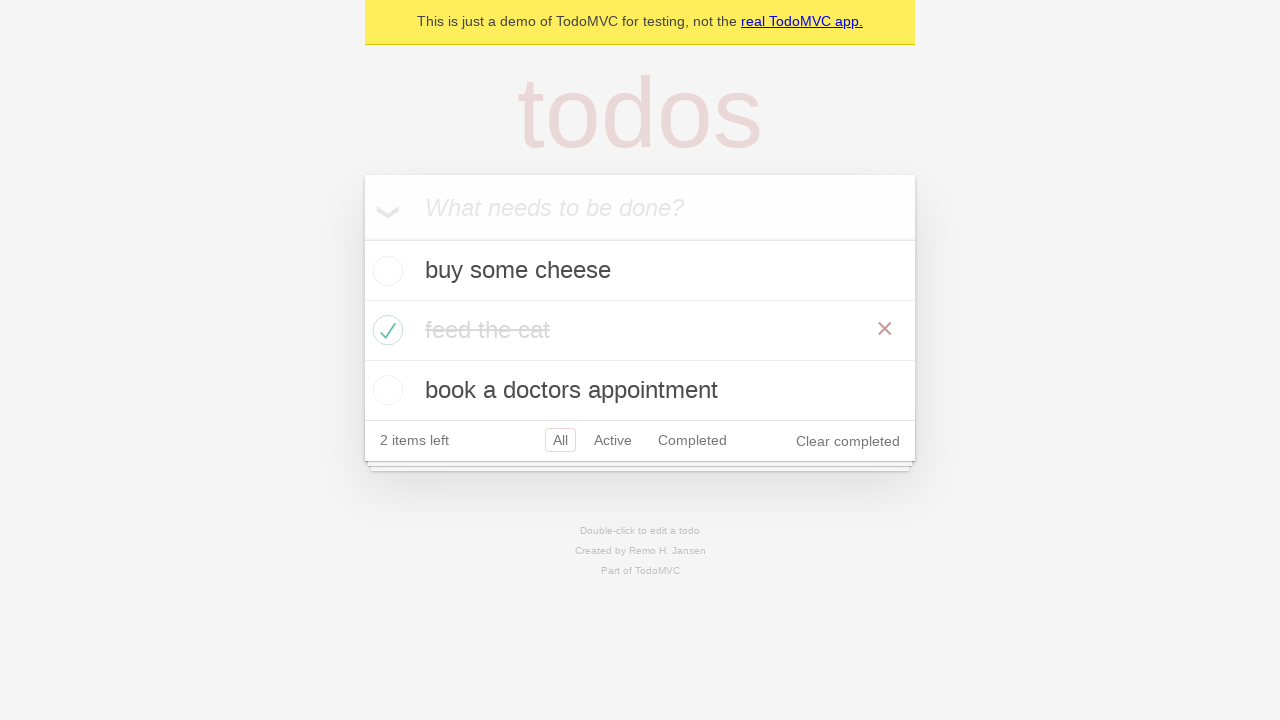